Tests file upload functionality by selecting a file using the file input and clicking the start upload button on a jQuery file upload demo page

Starting URL: https://blueimp.github.io/jQuery-File-Upload/

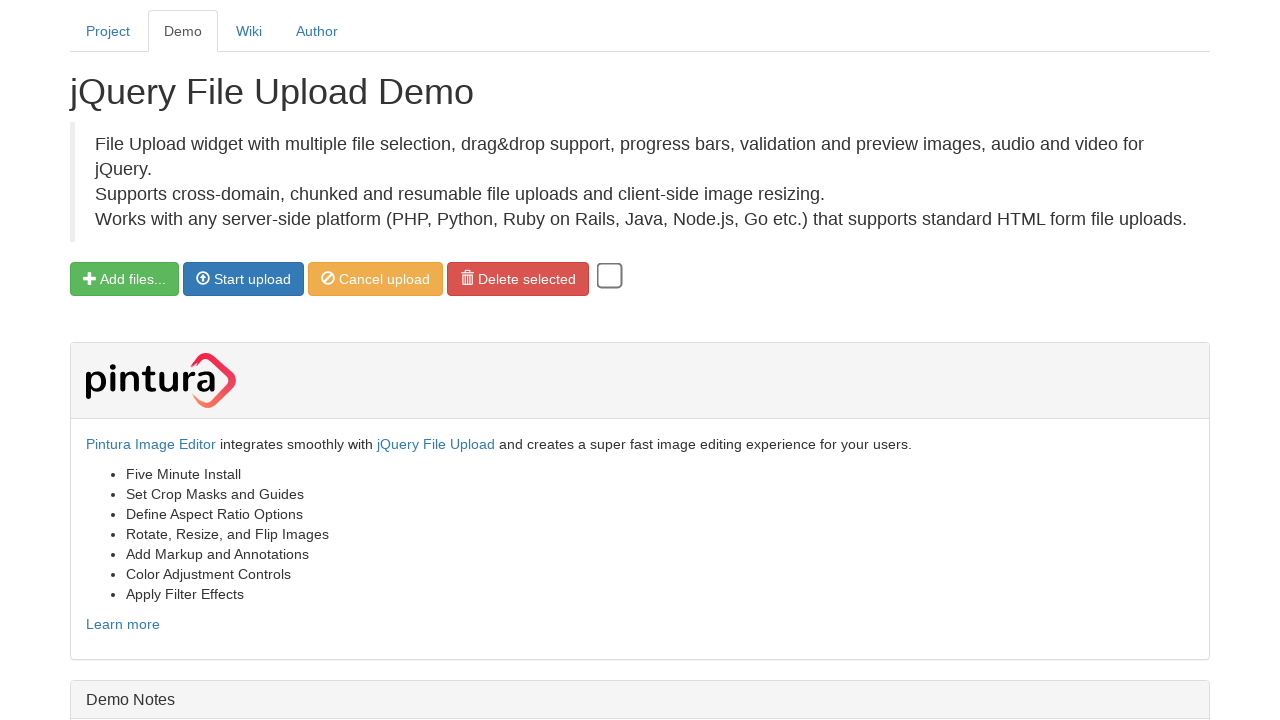

Selected test file for upload using file input
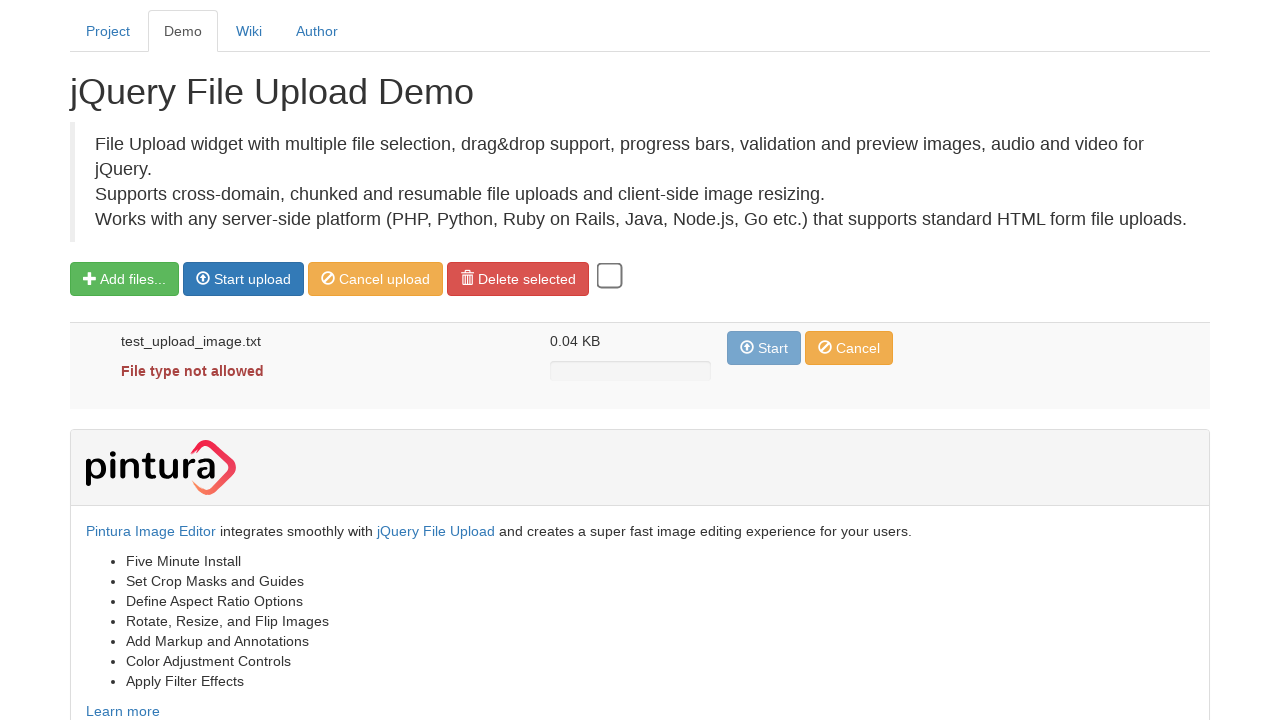

Clicked the 'Start upload' button to initiate file upload at (252, 279) on xpath=//span[text()='Start upload']
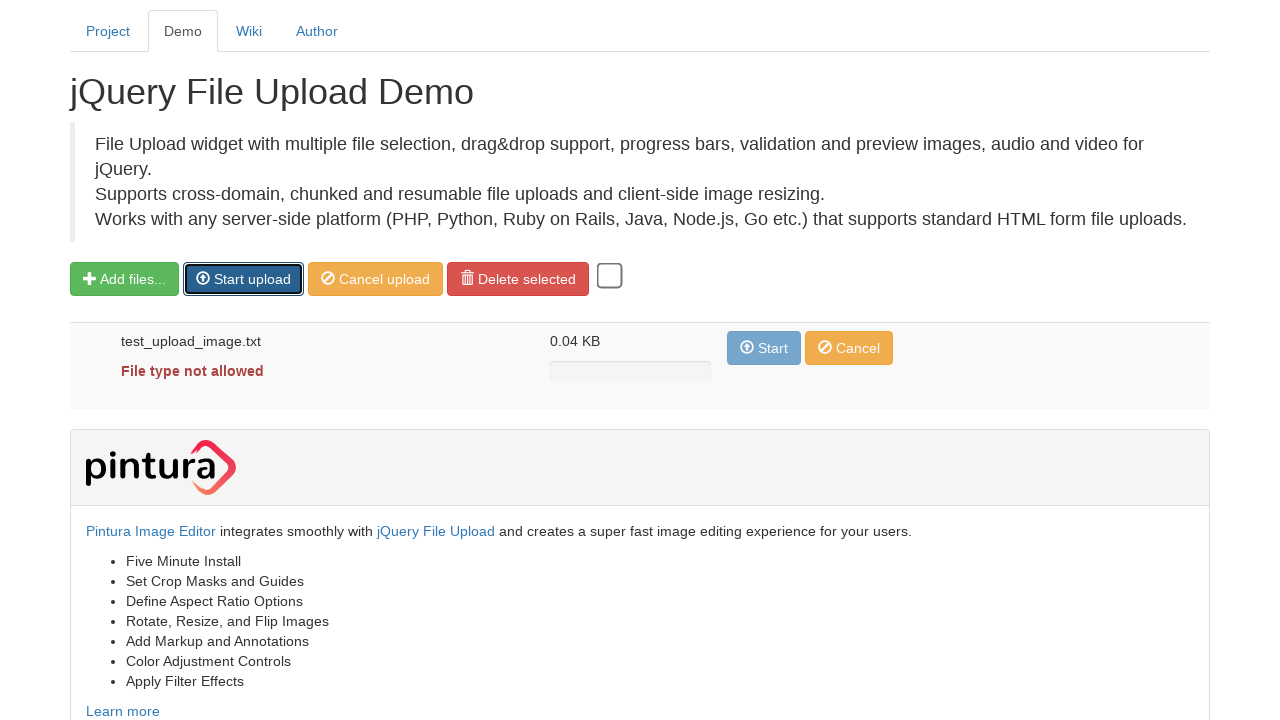

Waited for upload processing to complete
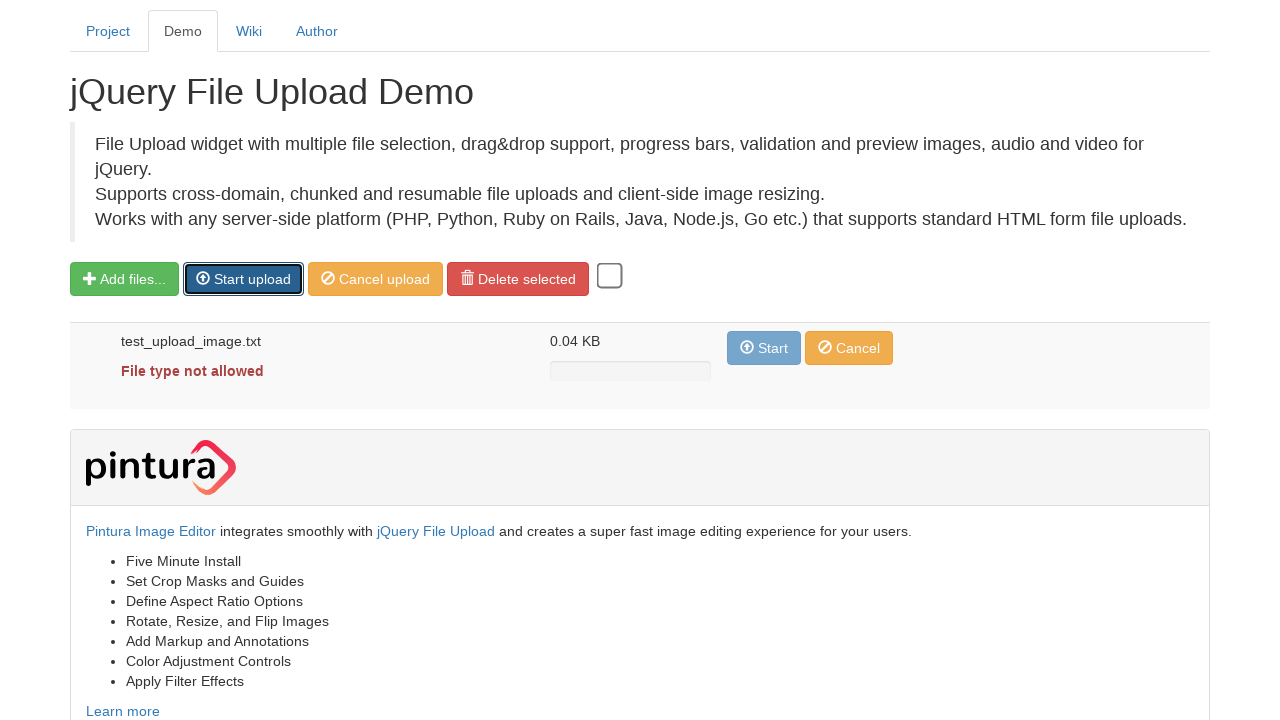

Cleaned up temporary test file
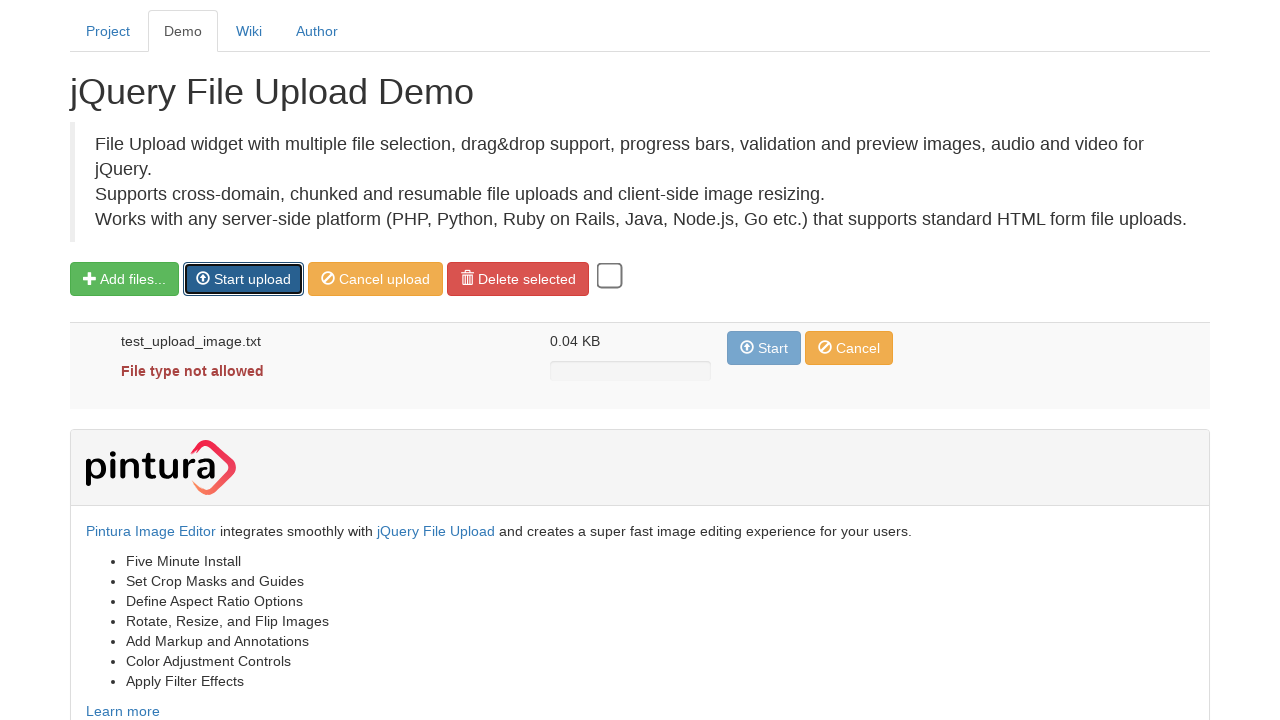

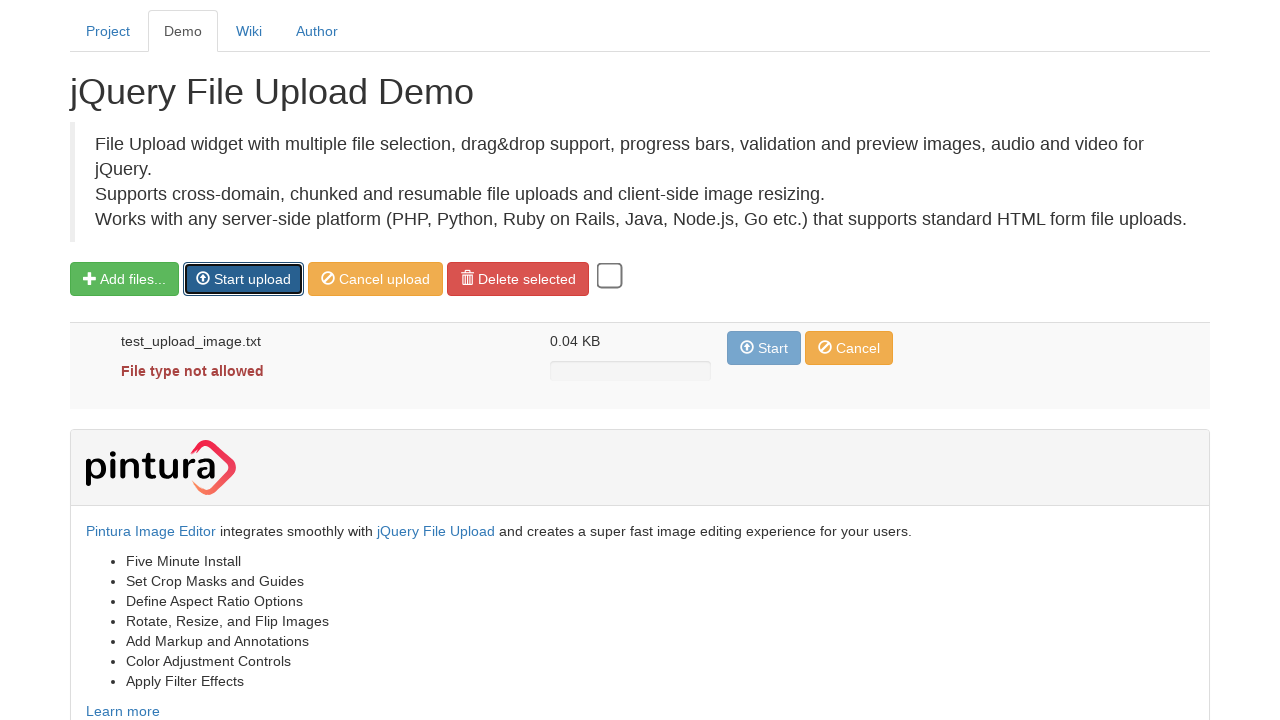